Tests JavaScript alert handling by navigating to the alerts page, triggering confirm and prompt dialogs, and handling them appropriately with dismiss and accept actions.

Starting URL: https://demo.automationtesting.in/Index.html

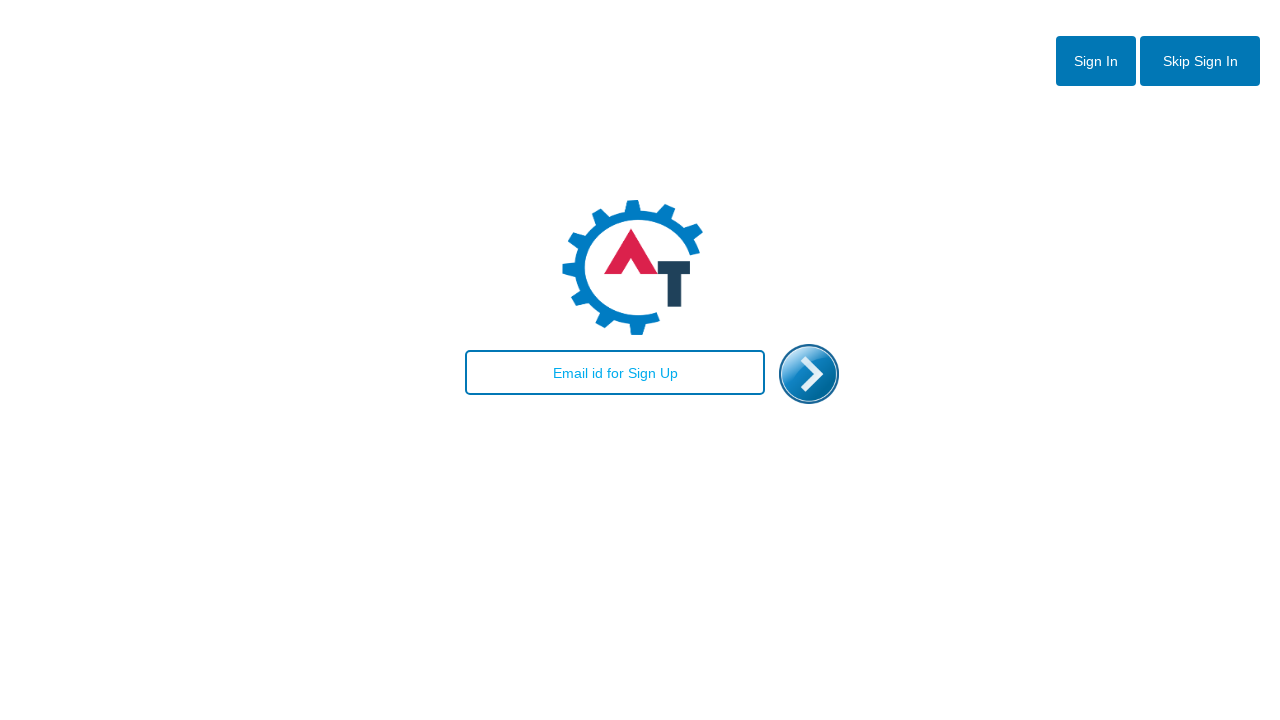

Filled email field with 'testuser@example.com'
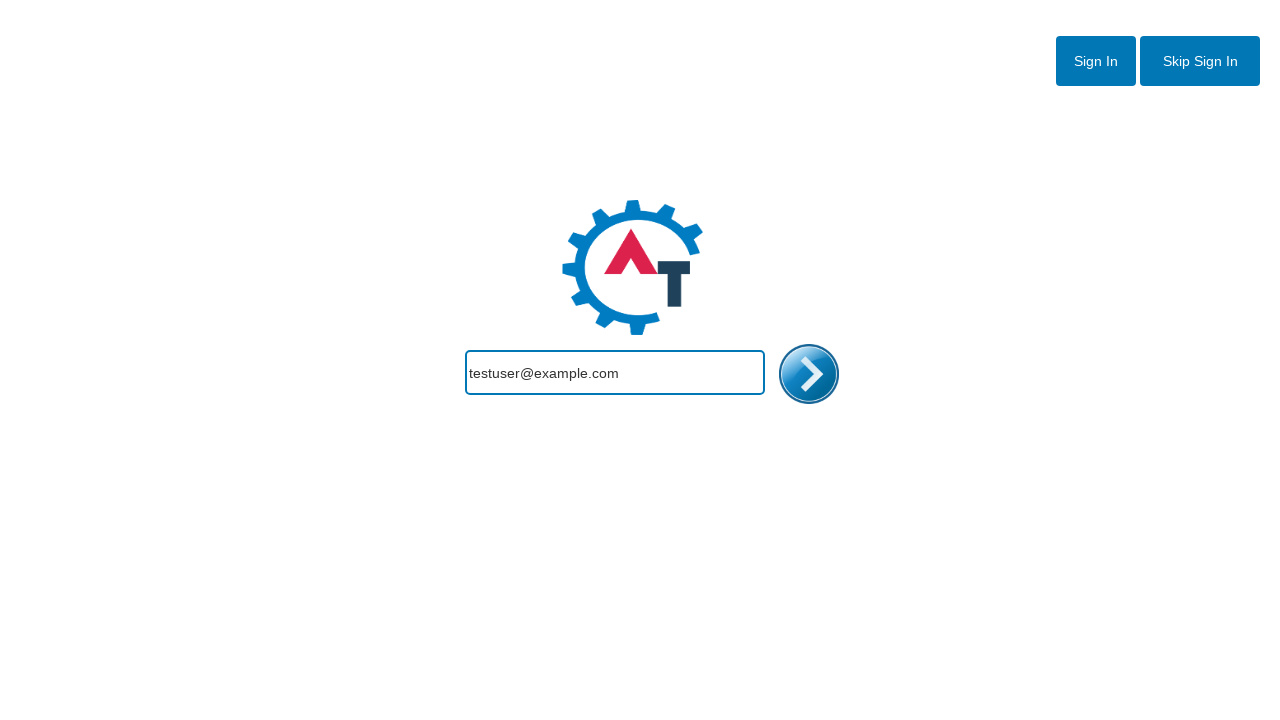

Clicked enter button at (809, 374) on #enterimg
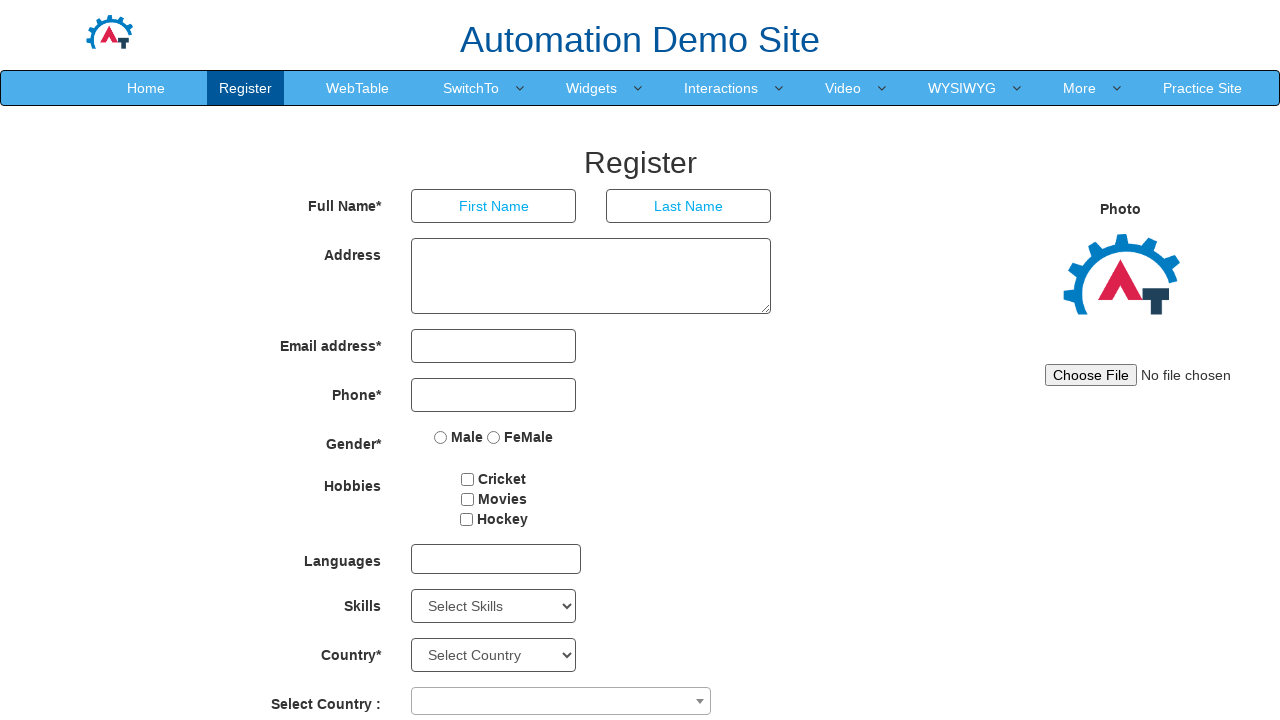

Registered dialog handler for alerts
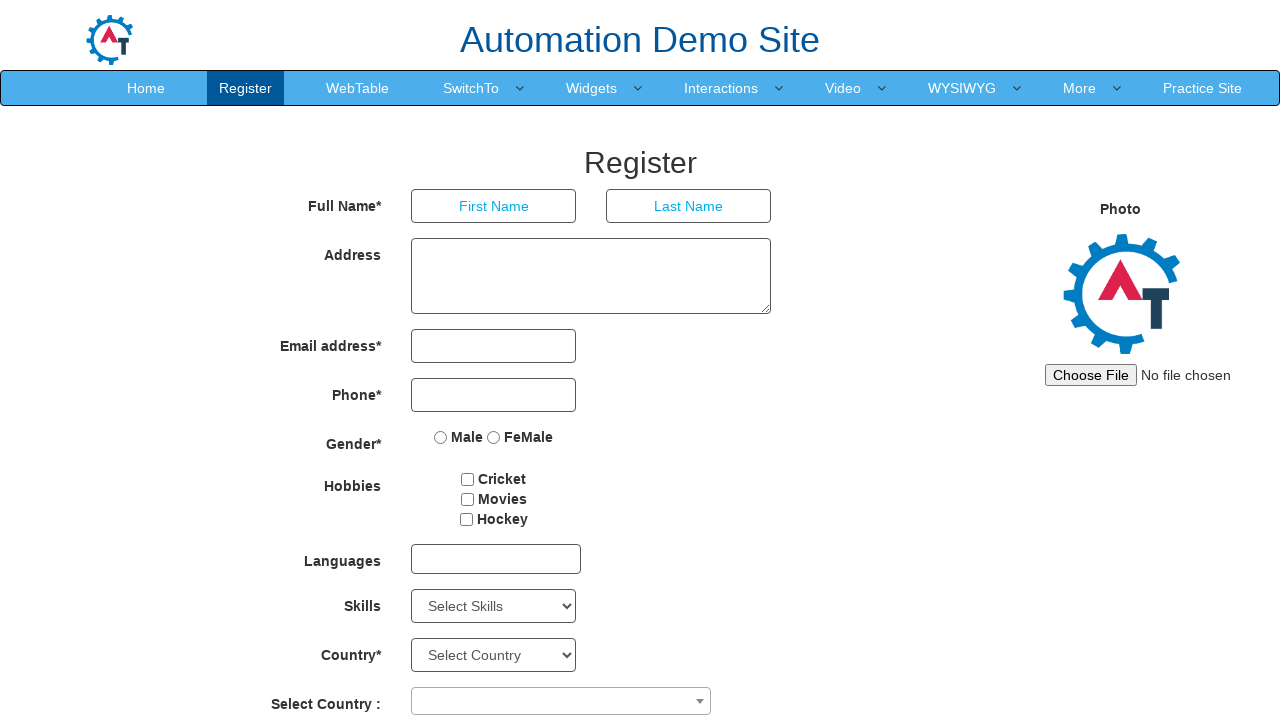

Hovered over SwitchTo menu at (471, 88) on internal:text="SwitchTo"i
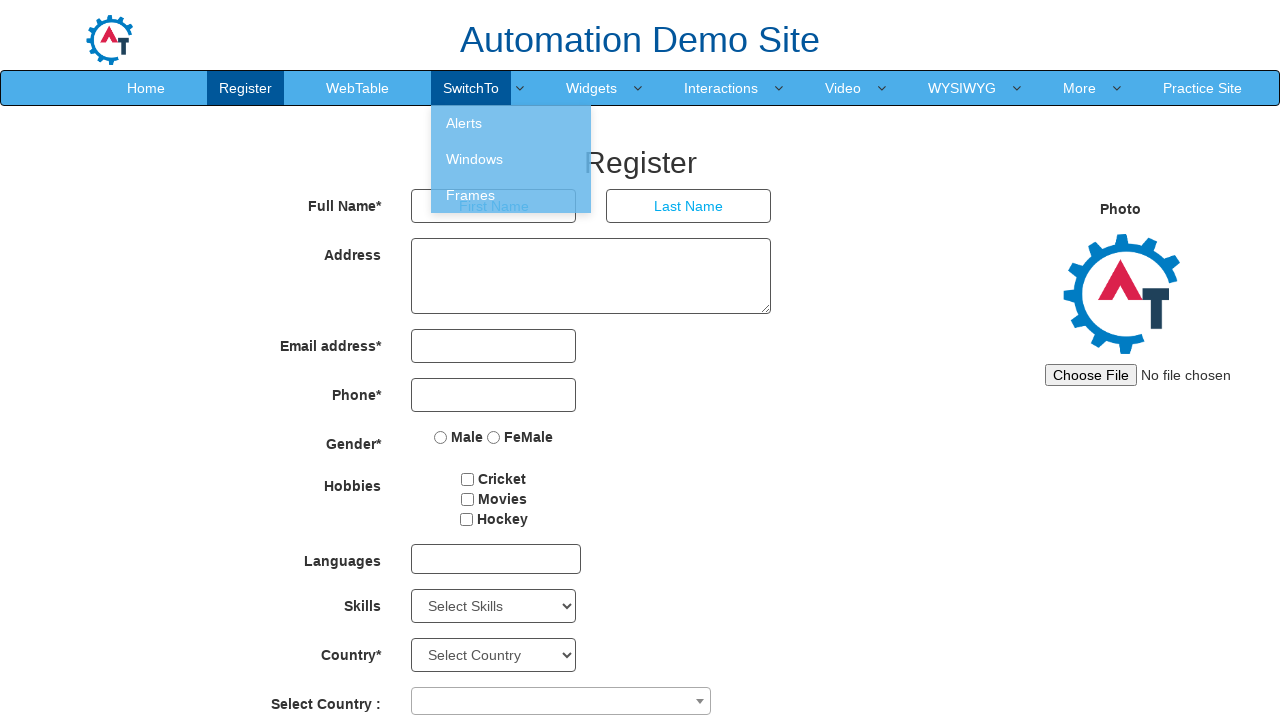

Clicked Alerts option at (511, 123) on internal:text="Alerts"i
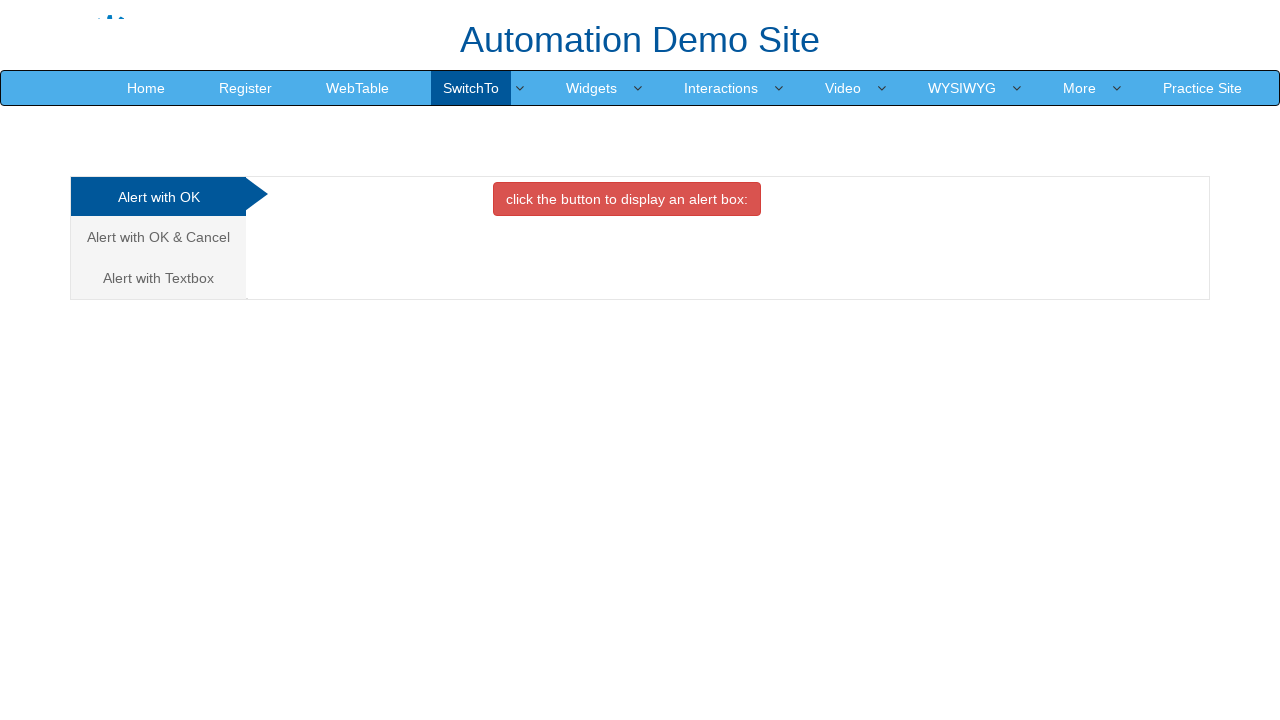

Clicked 'Alert with OK & Cancel' section at (158, 237) on internal:text="Alert with OK & Cancel "i
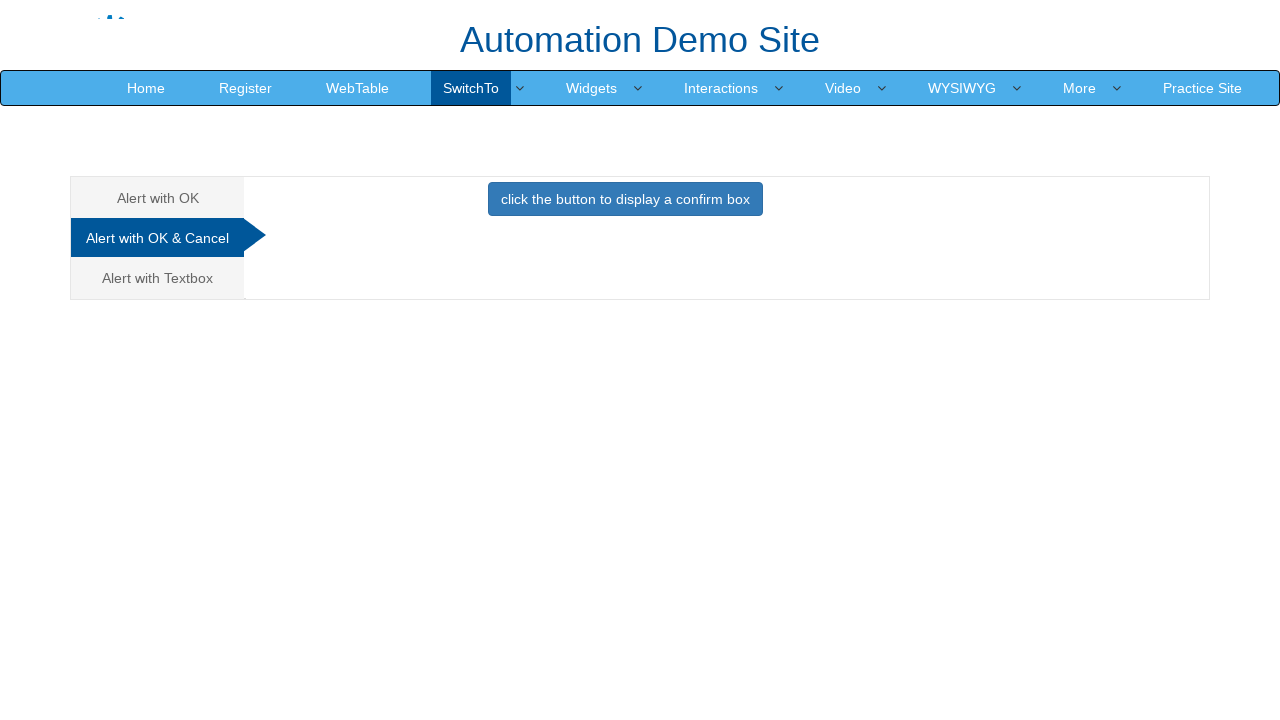

Clicked button to display confirm dialog and dismissed it at (625, 199) on internal:text="click the button to display a confirm box "i
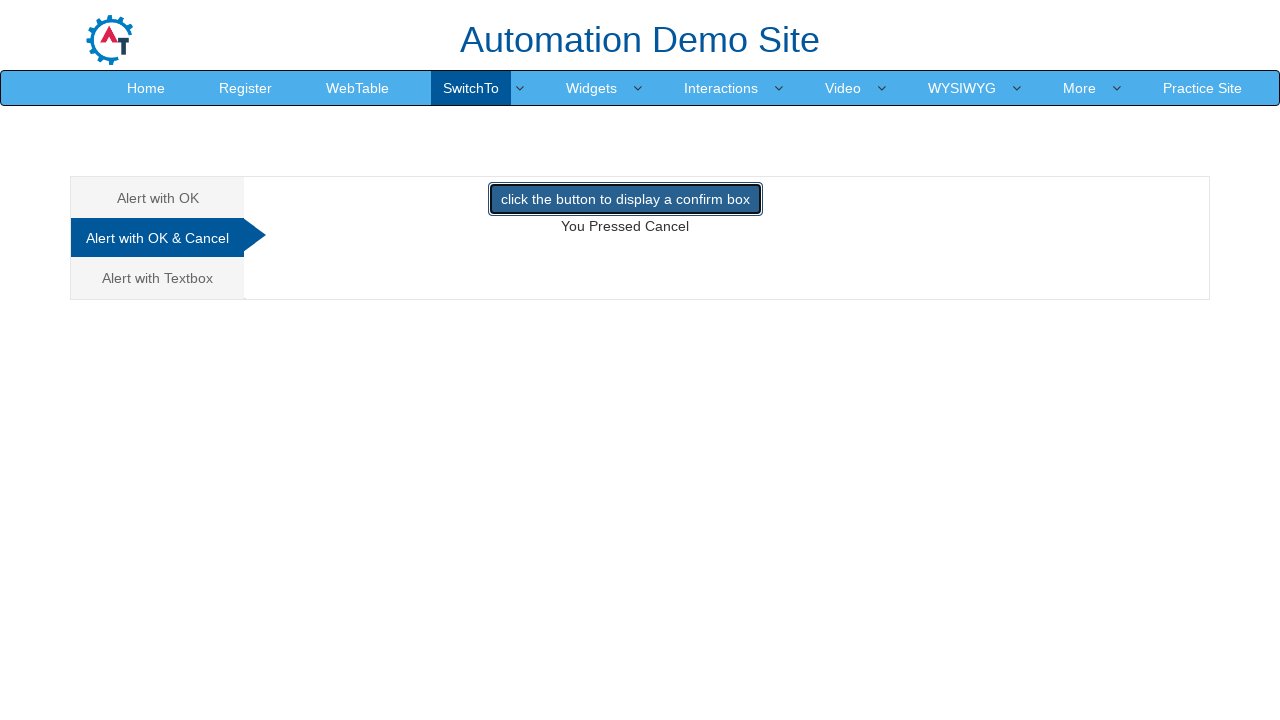

Clicked 'Alert with Textbox' section at (158, 278) on internal:text="Alert with Textbox "i
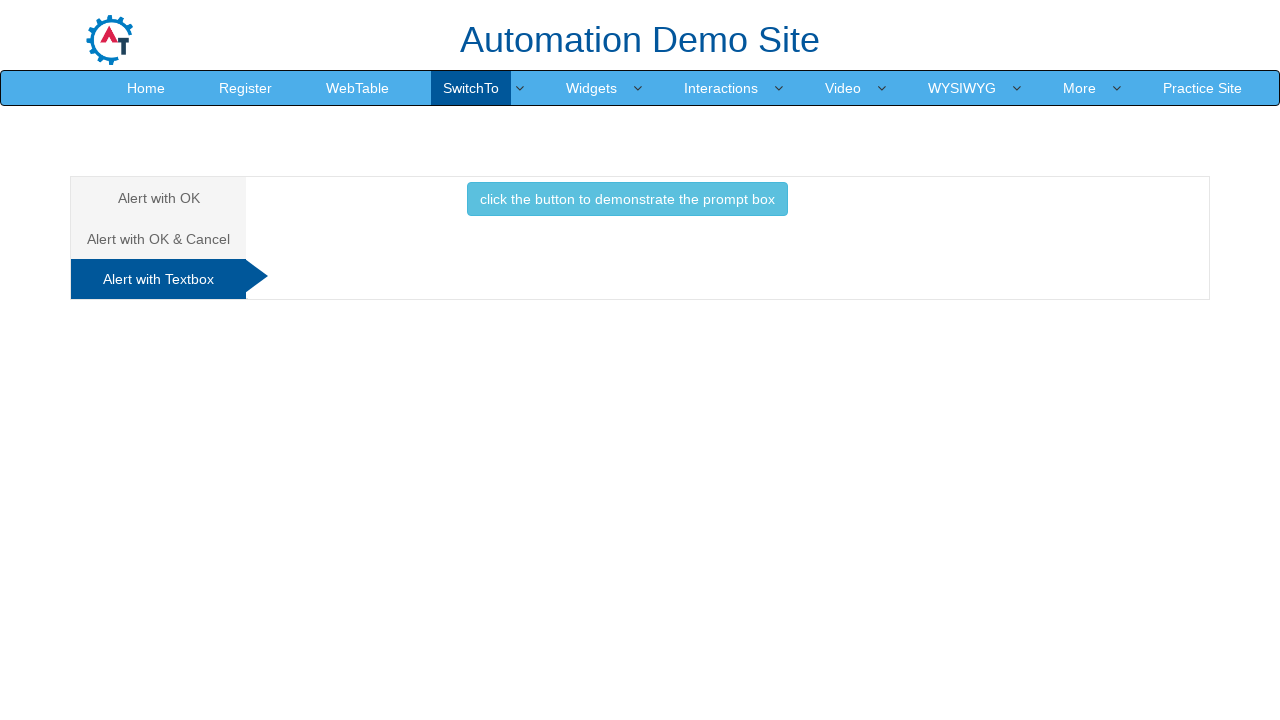

Clicked button to demonstrate prompt dialog and accepted with 'Michael' at (627, 199) on internal:text="click the button to demonstrate the prompt box "i
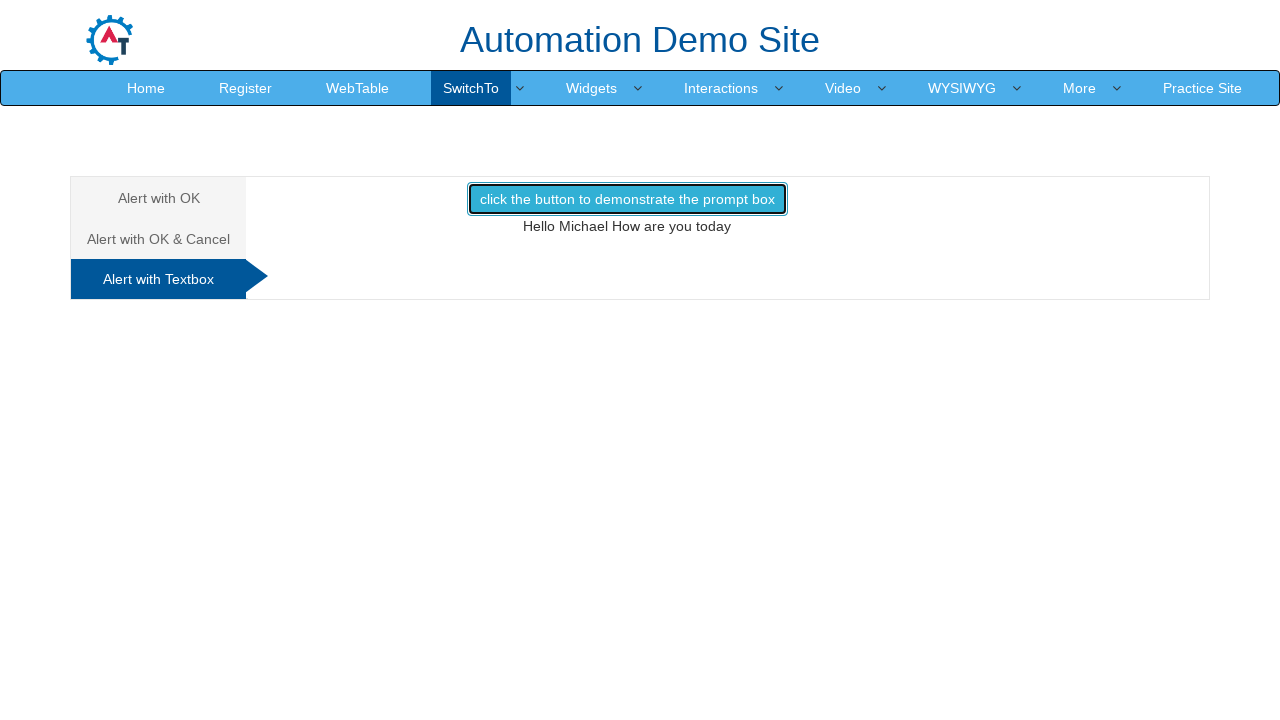

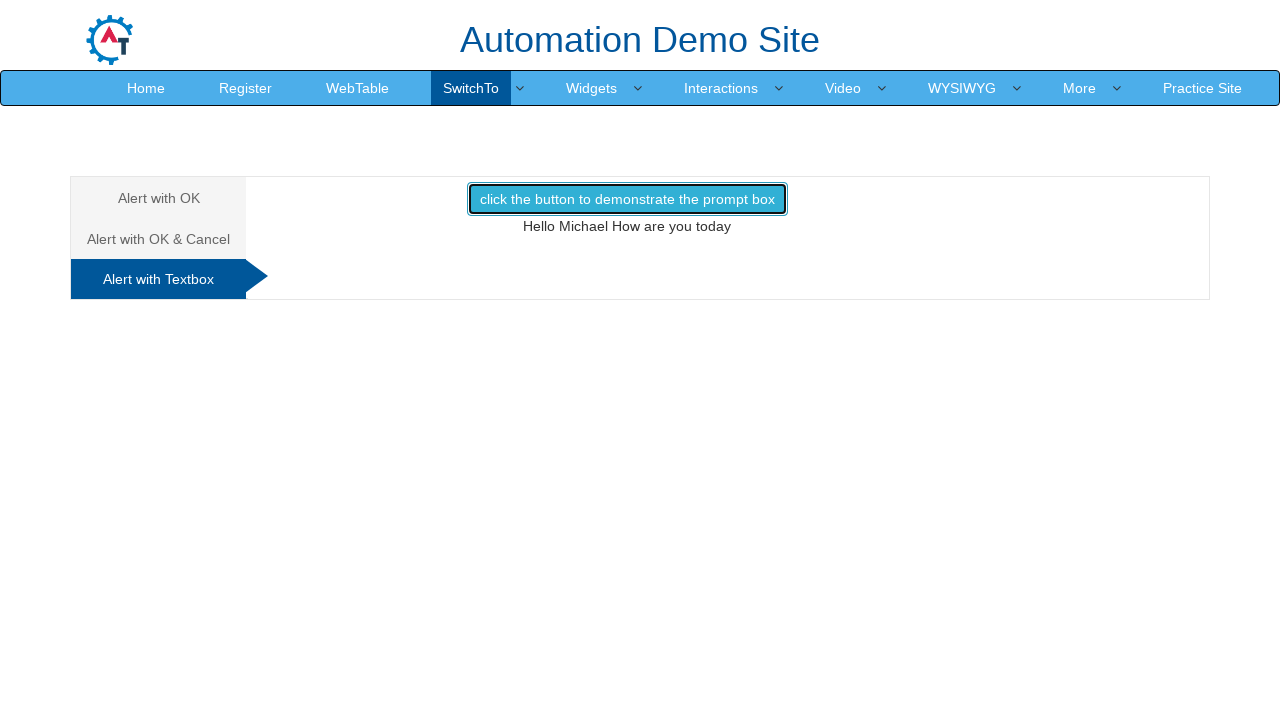